Tests dismissing a login popup on Flipkart by pressing the Escape key on the page body

Starting URL: https://www.flipkart.com/

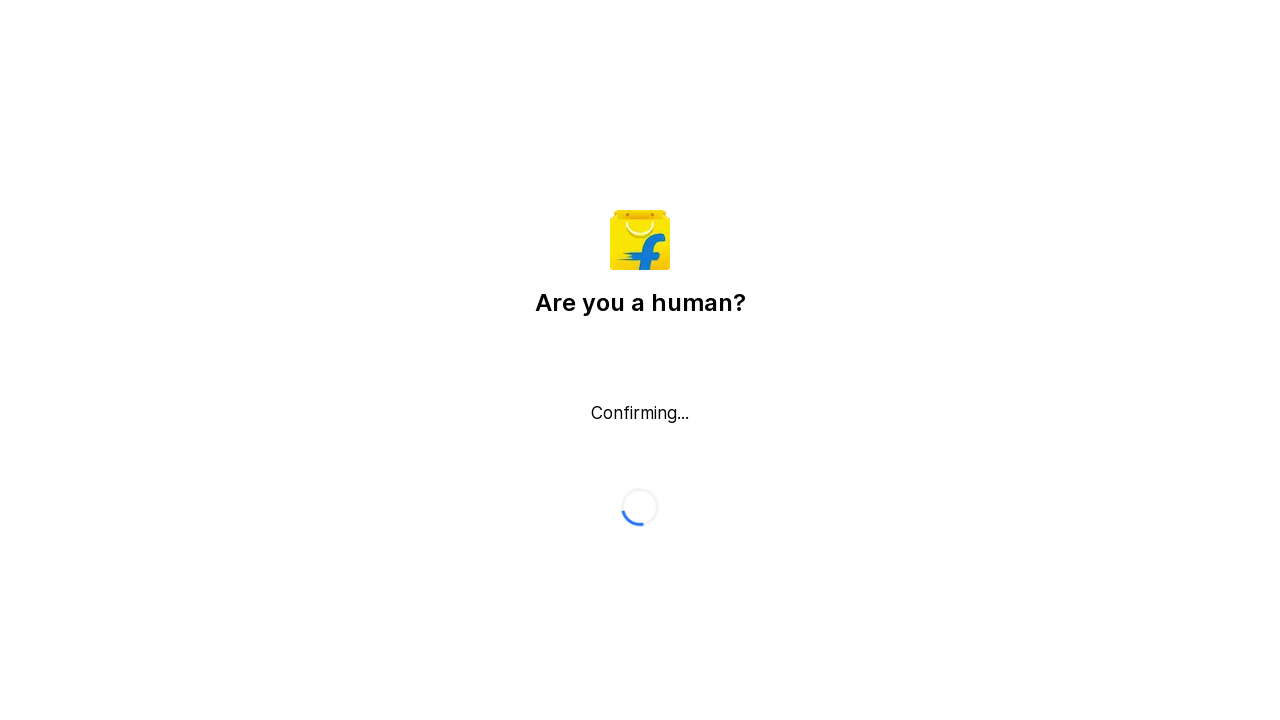

Pressed Escape key to dismiss login popup on Flipkart
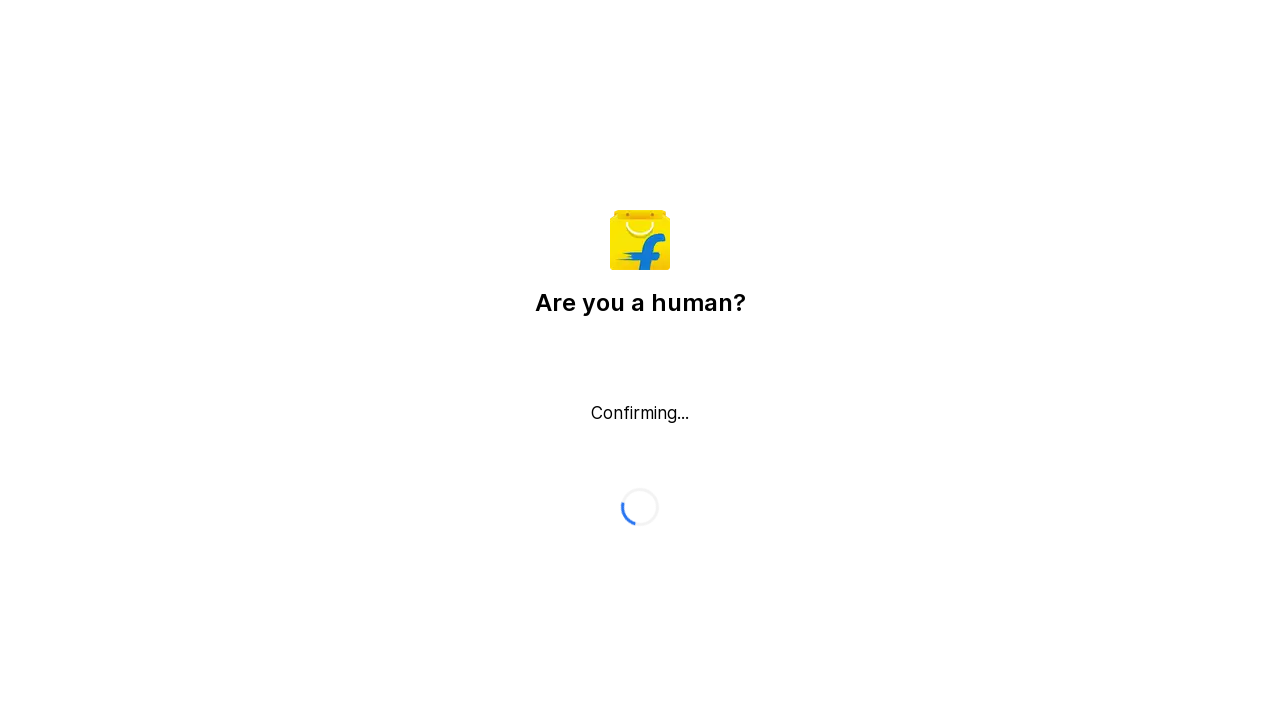

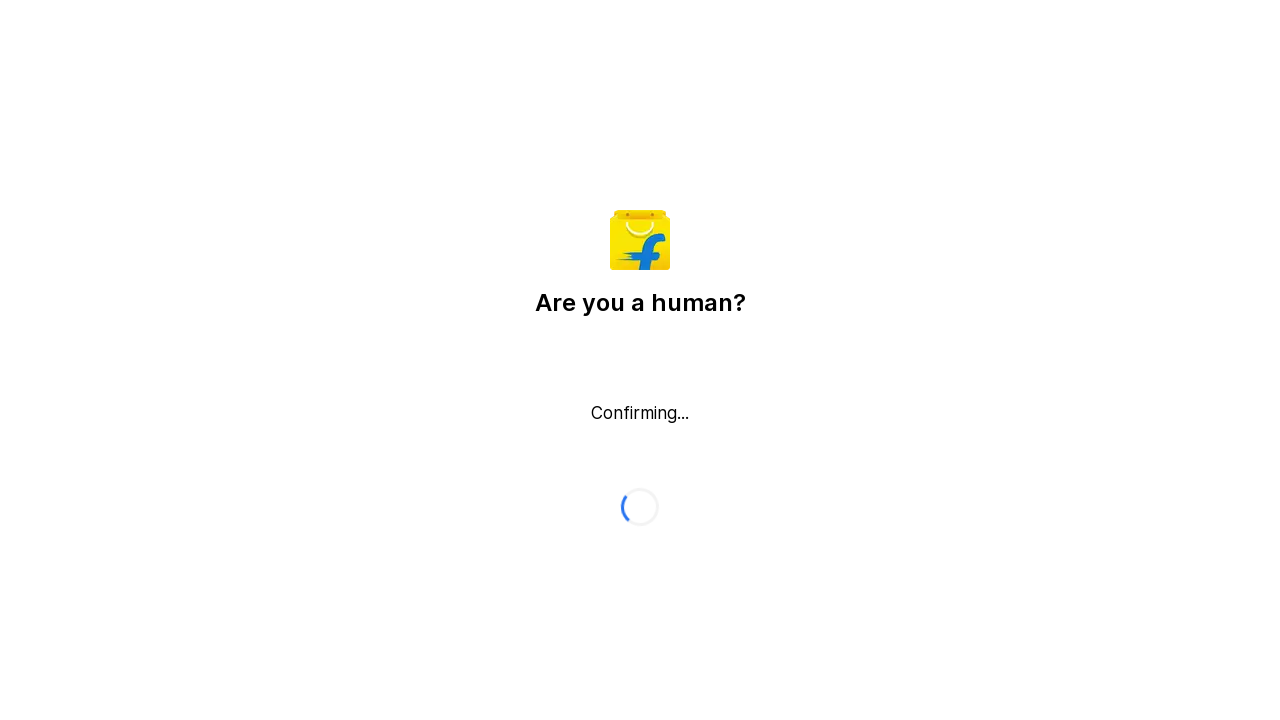